Tests various UI elements on an automation practice page including radio buttons, dropdowns, checkboxes, alerts, windows, tables, mouse hover, and iframes

Starting URL: https://rahulshettyacademy.com/AutomationPractice/

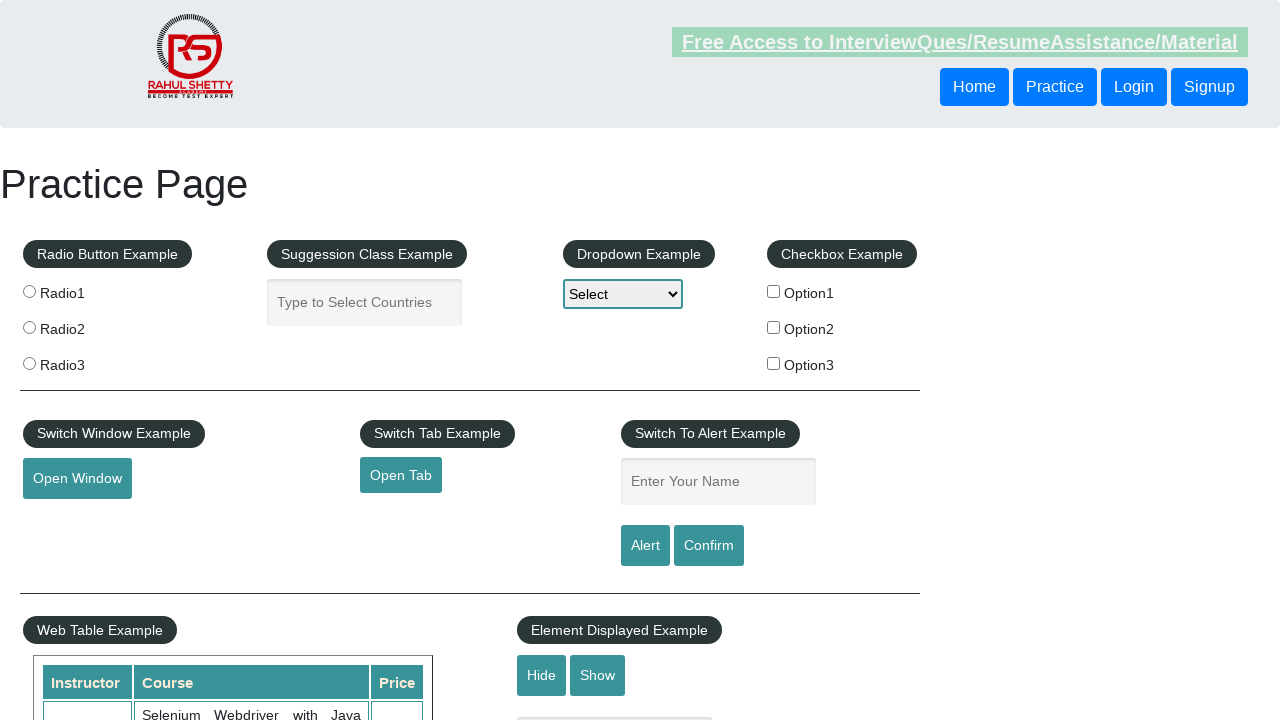

Clicked radio button with value 'radio2' at (29, 327) on input[value='radio2']
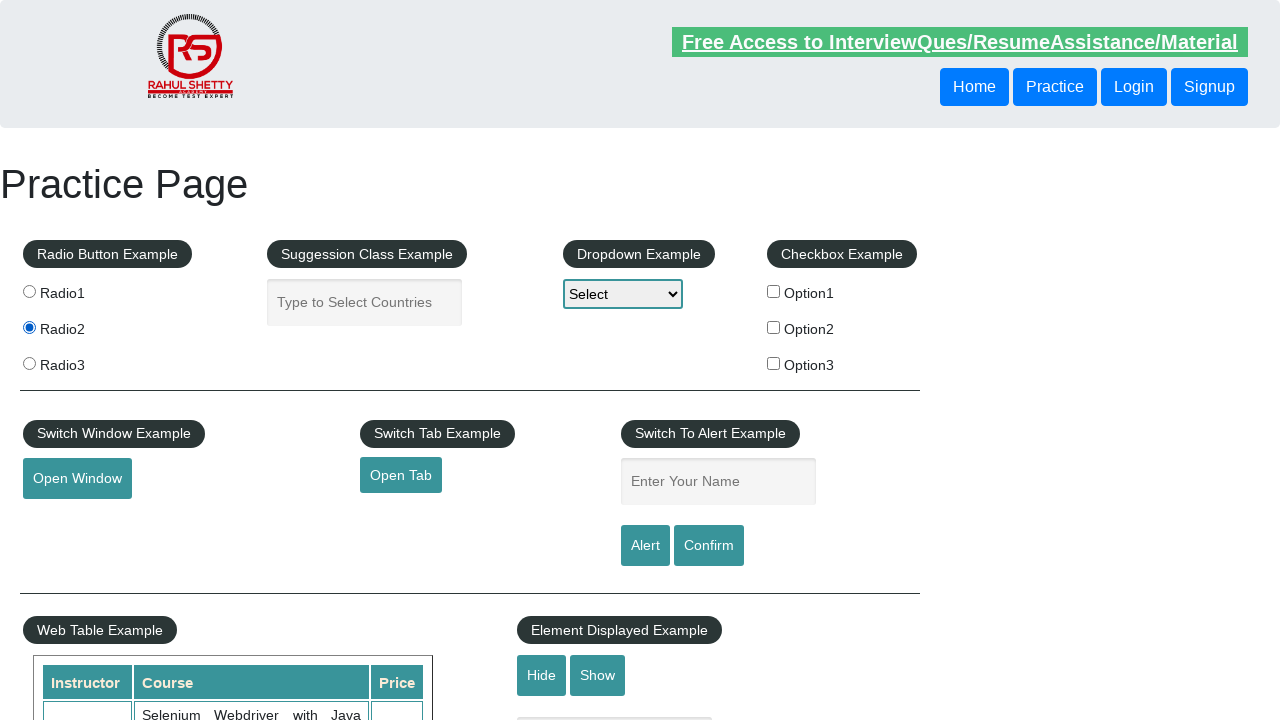

Filled autocomplete field with 'india' on #autocomplete
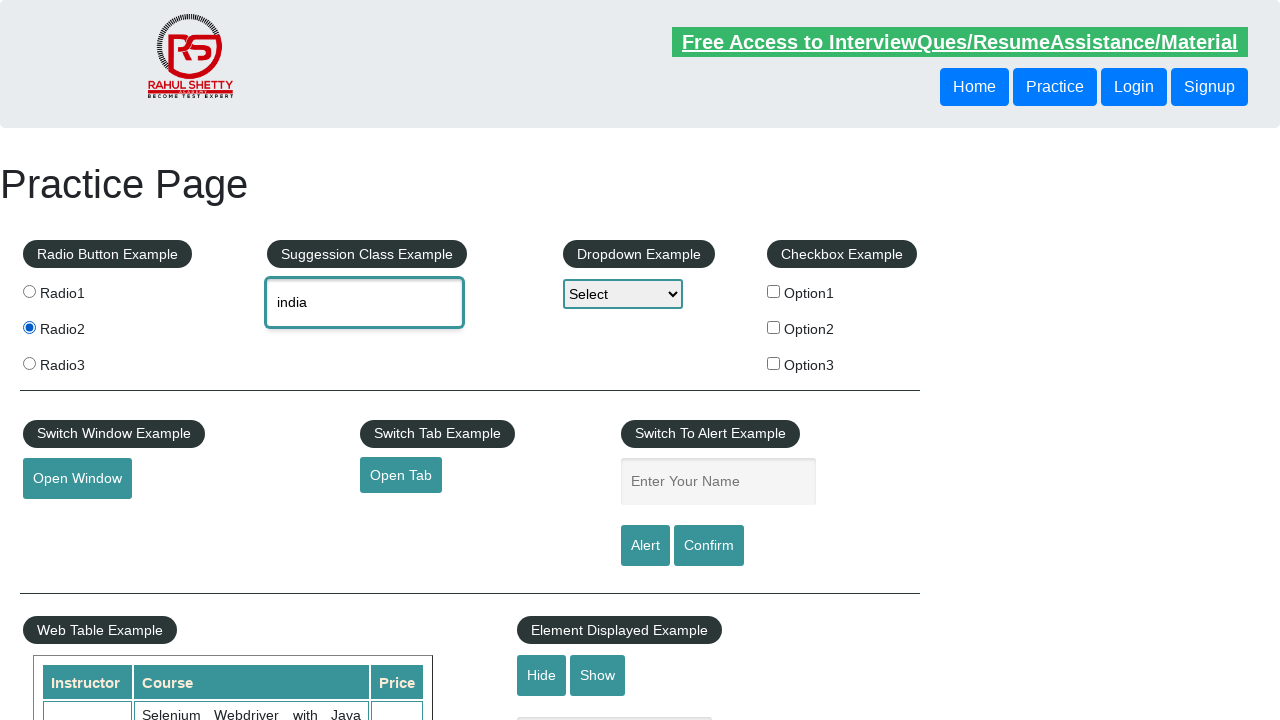

Selected dropdown option at index 2 on #dropdown-class-example
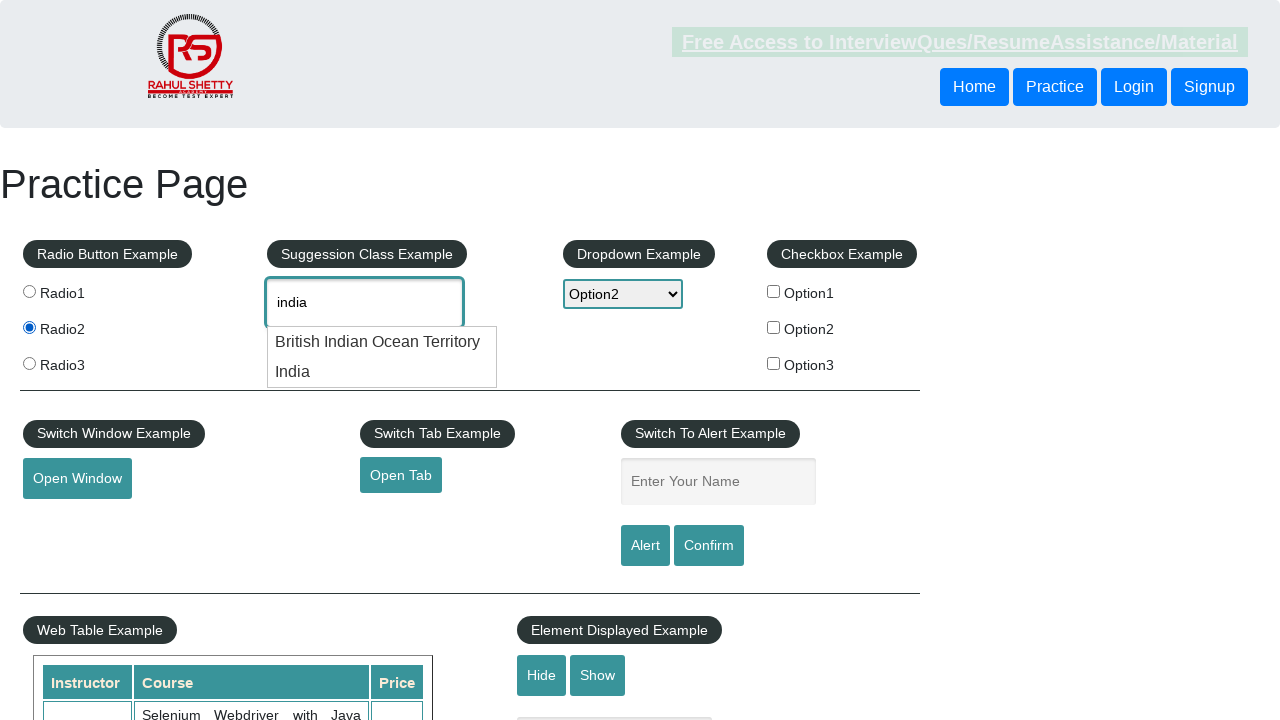

Checked checkbox 'checkBoxOption1' at (774, 291) on #checkBoxOption1
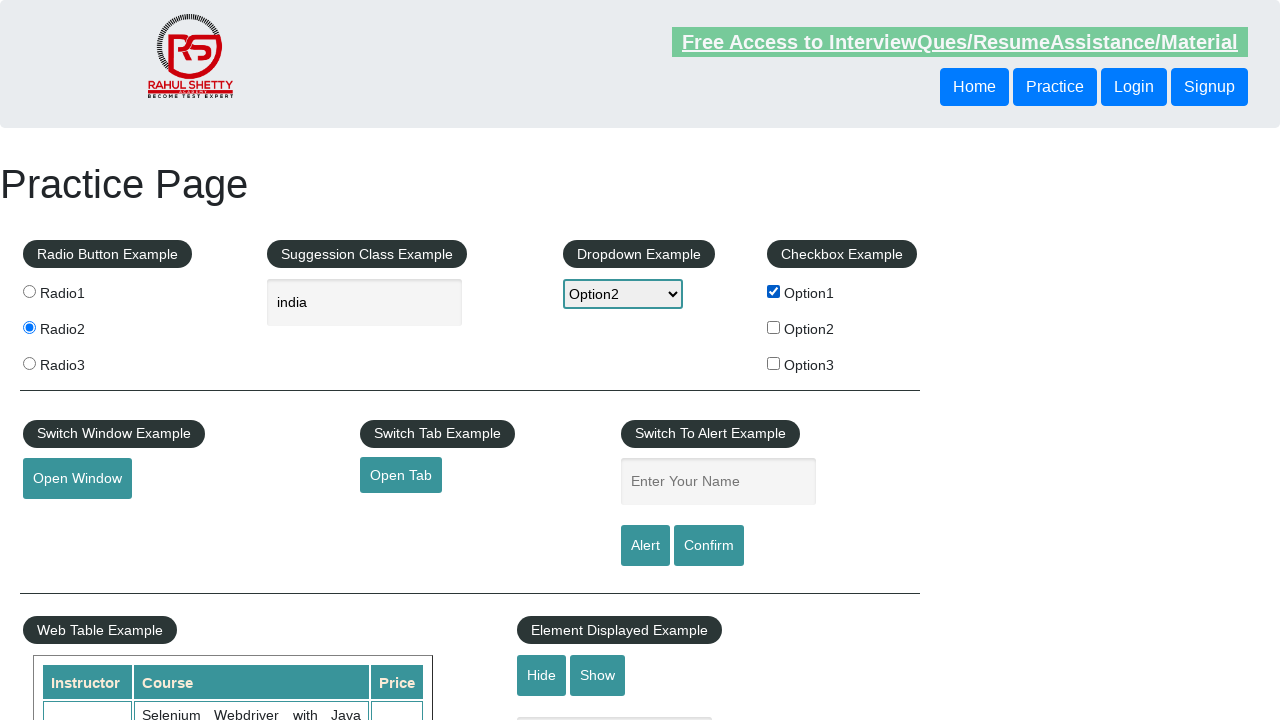

Clicked to open new window at (77, 479) on #openwindow
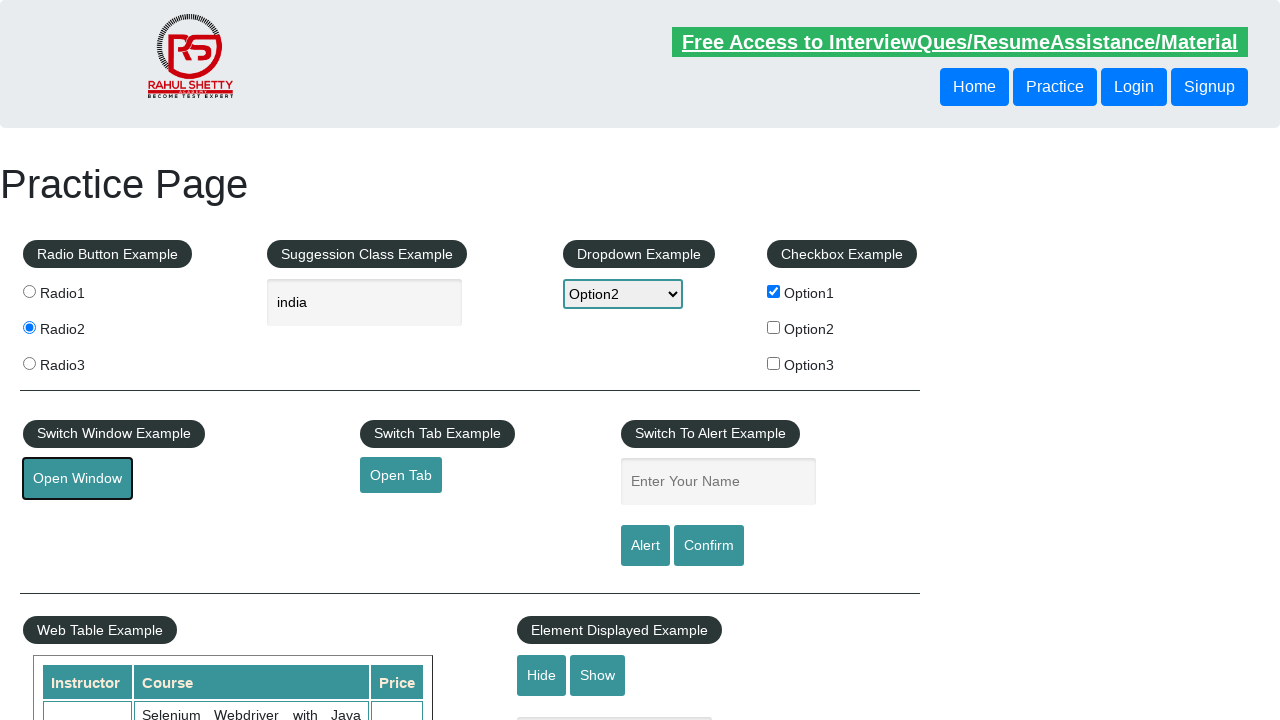

Closed the new window
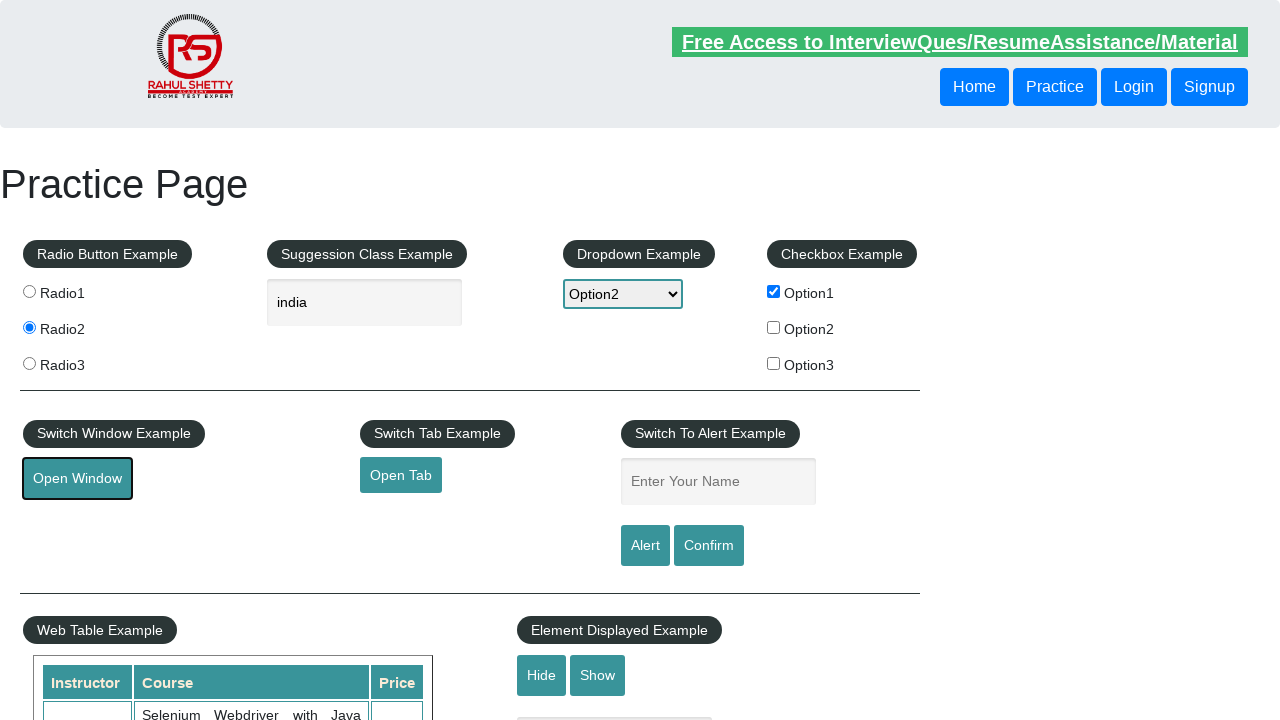

Clicked alert button at (645, 546) on #alertbtn
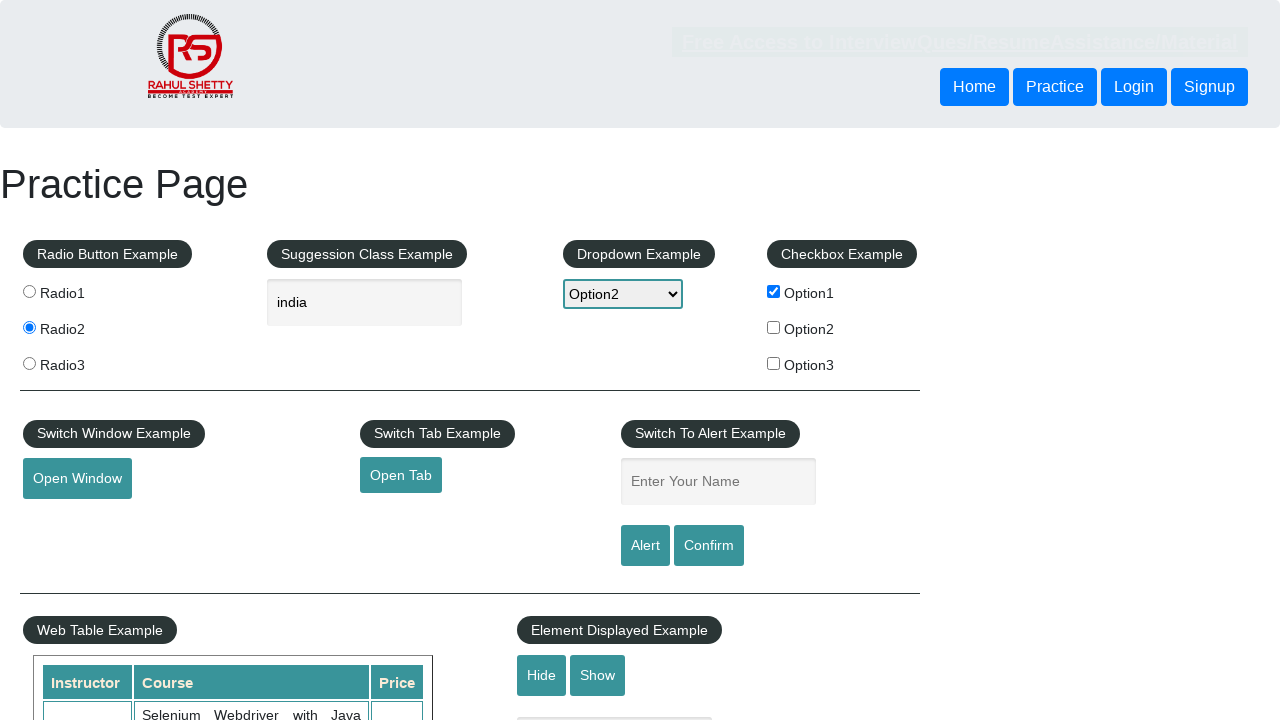

Accepted alert dialog
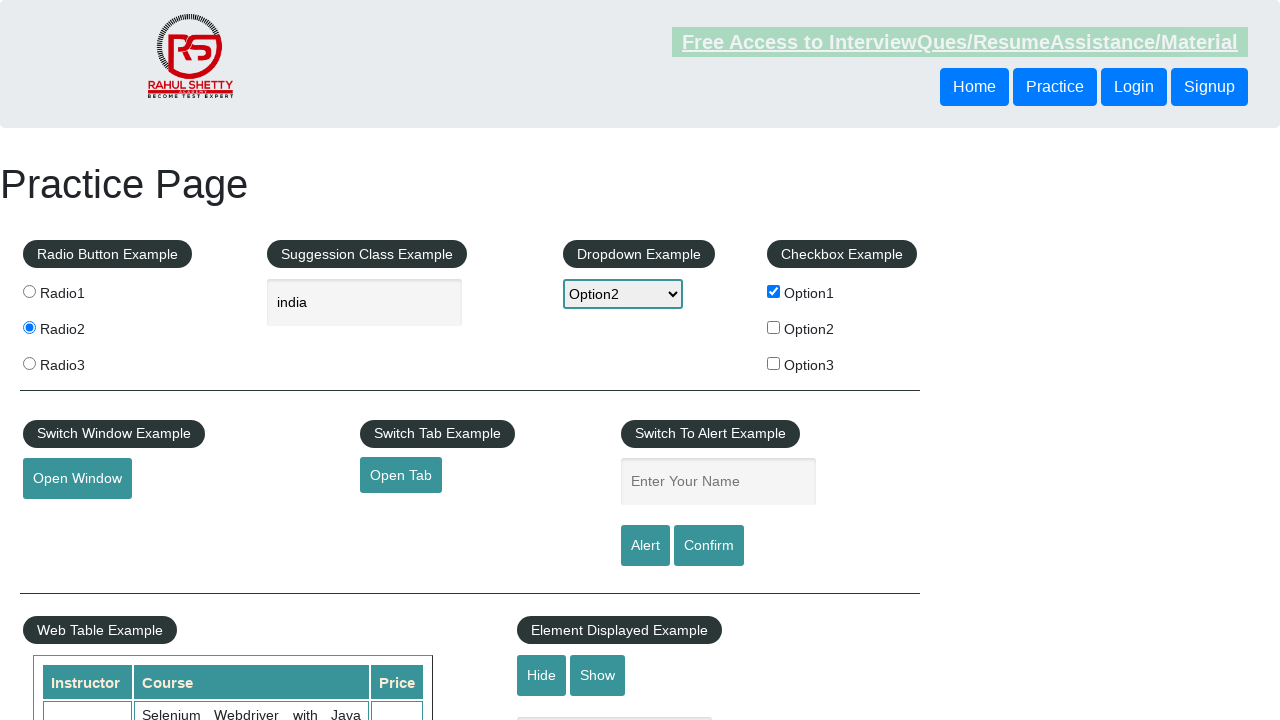

Reloaded the page
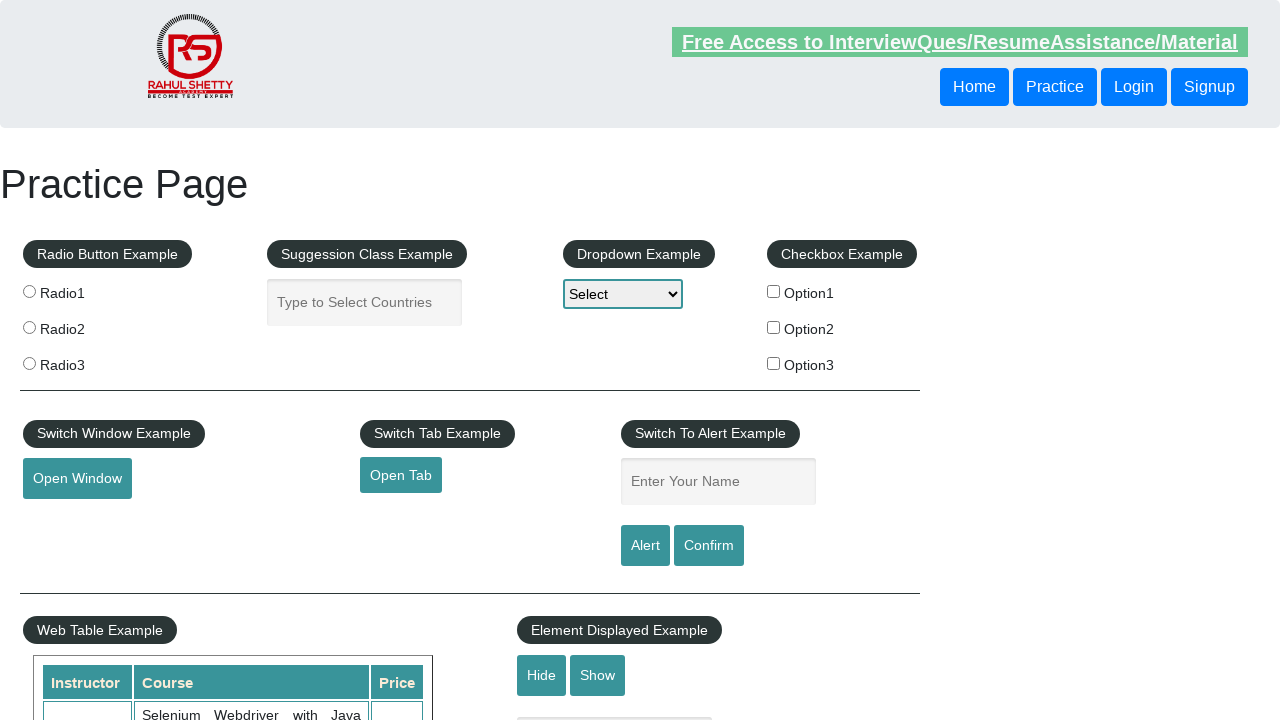

Clicked confirm button at (709, 546) on #confirmbtn
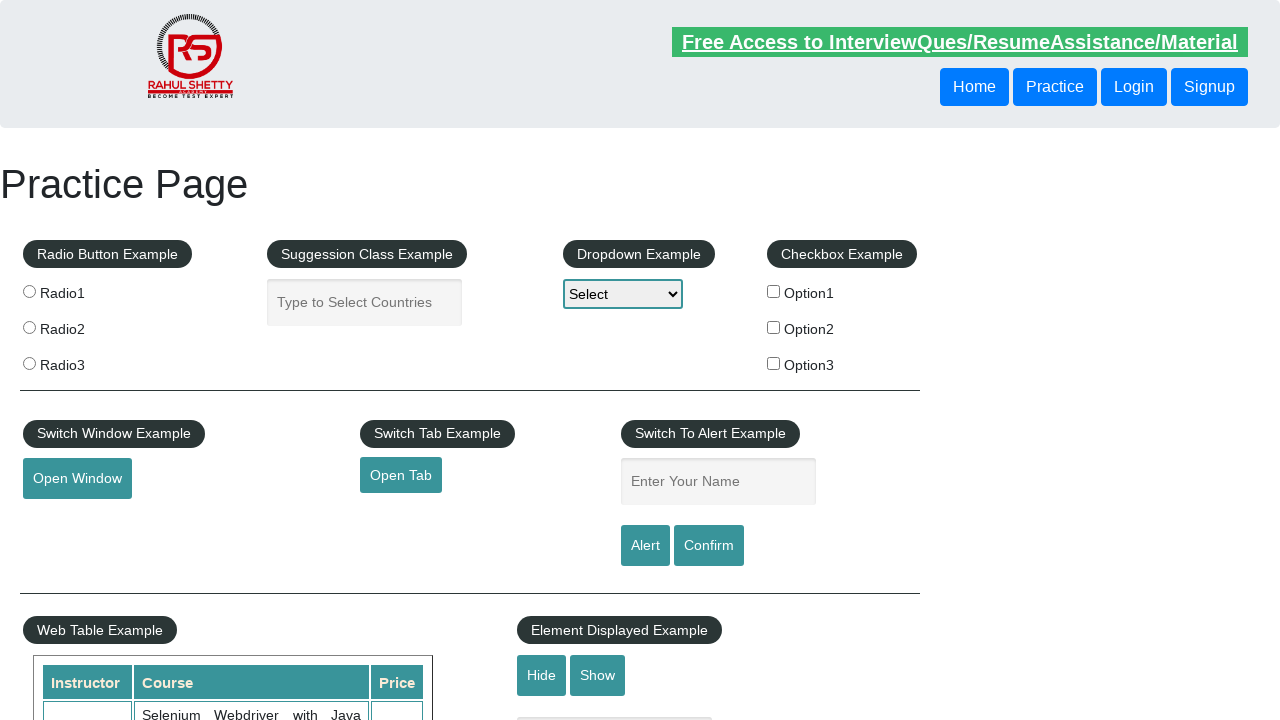

Dismissed confirm dialog
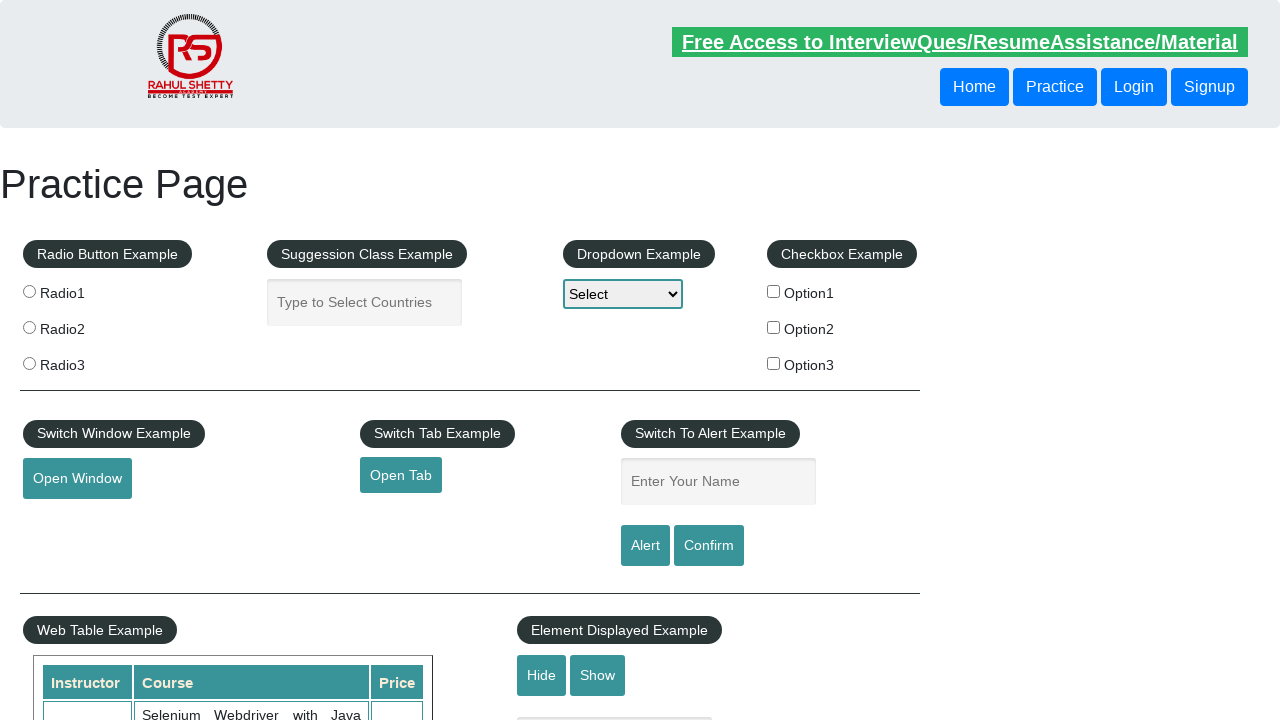

Filled name field with 'java' on #name
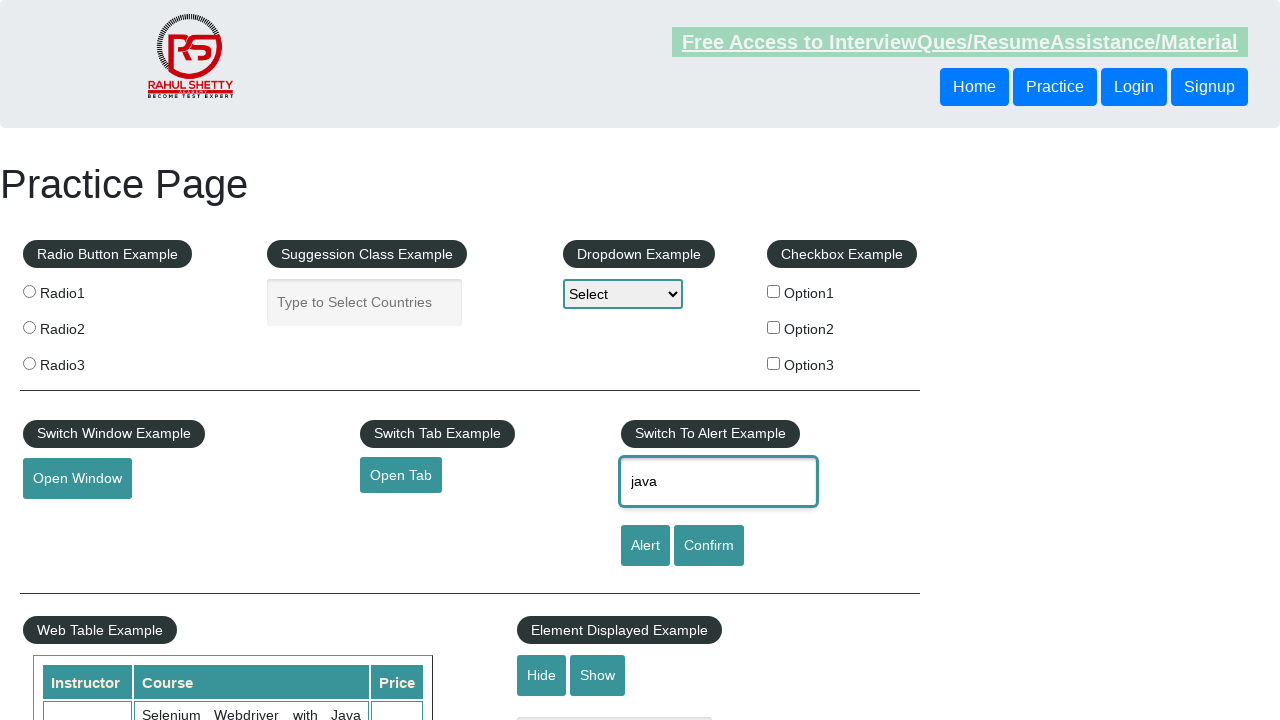

Clicked confirm button again at (709, 546) on #confirmbtn
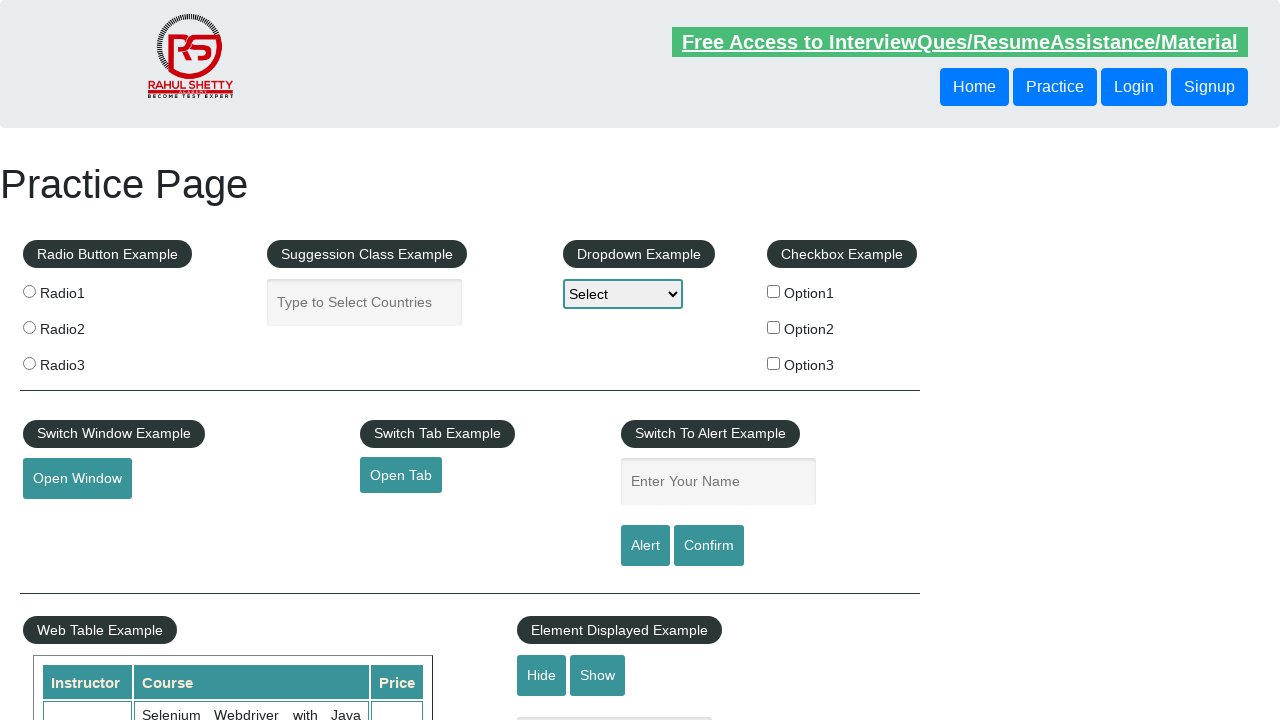

Accepted confirm dialog
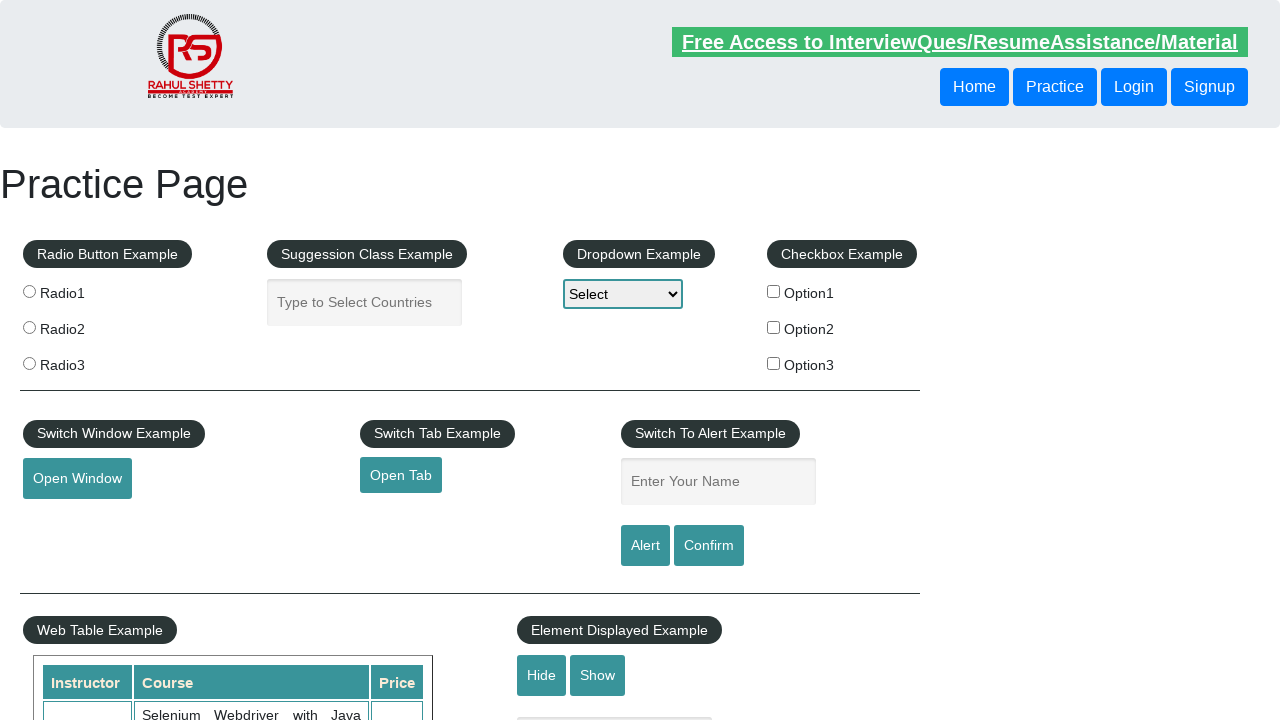

Located table cell in row 4, column 1
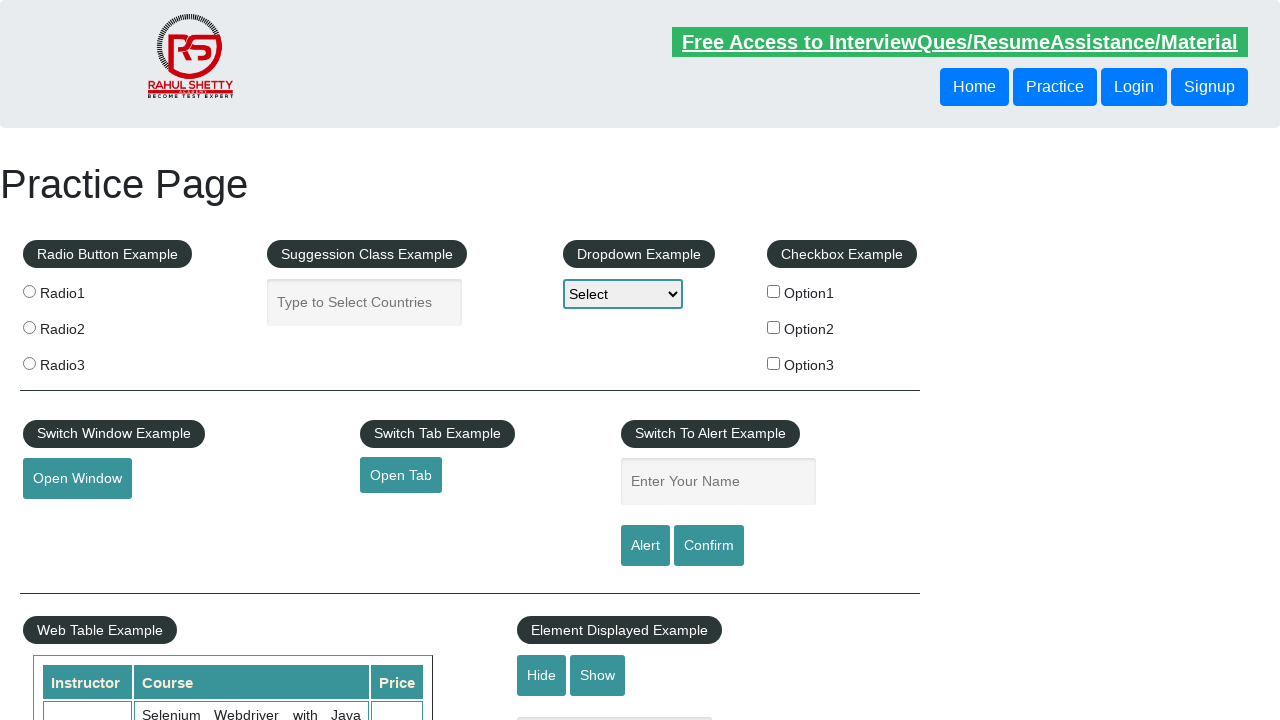

Located table row 4
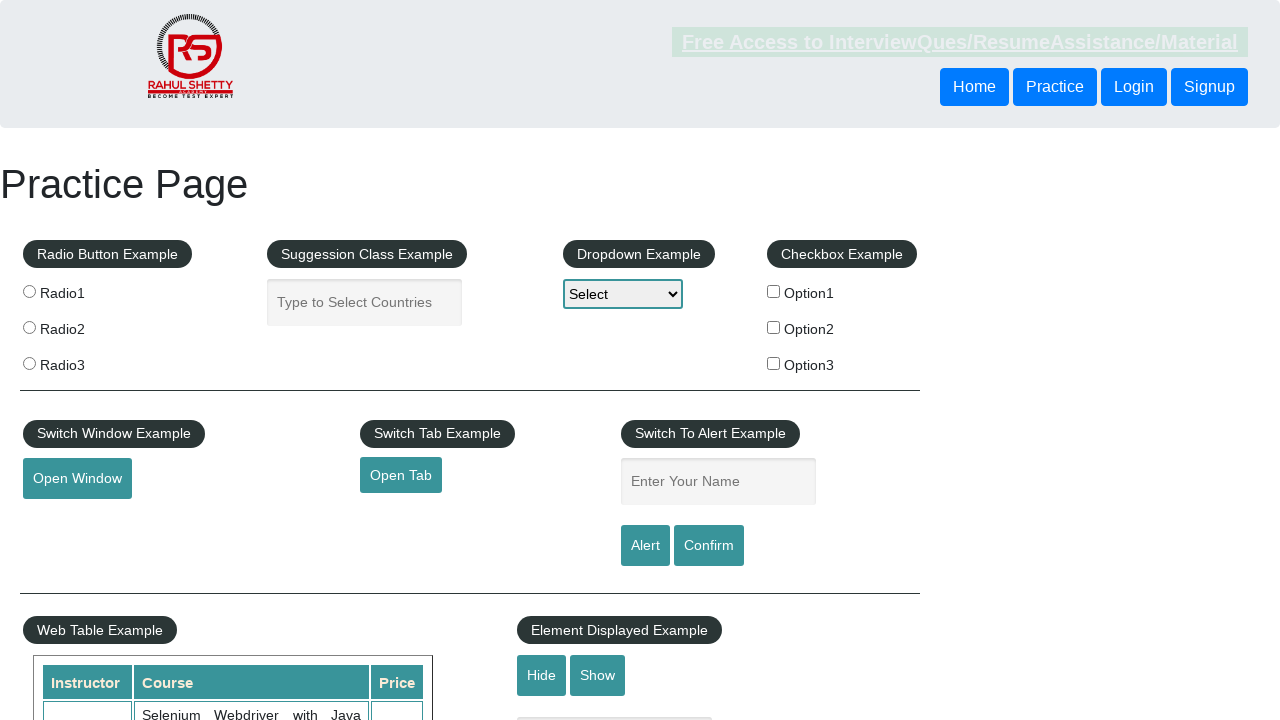

Scrolled down by 800 pixels
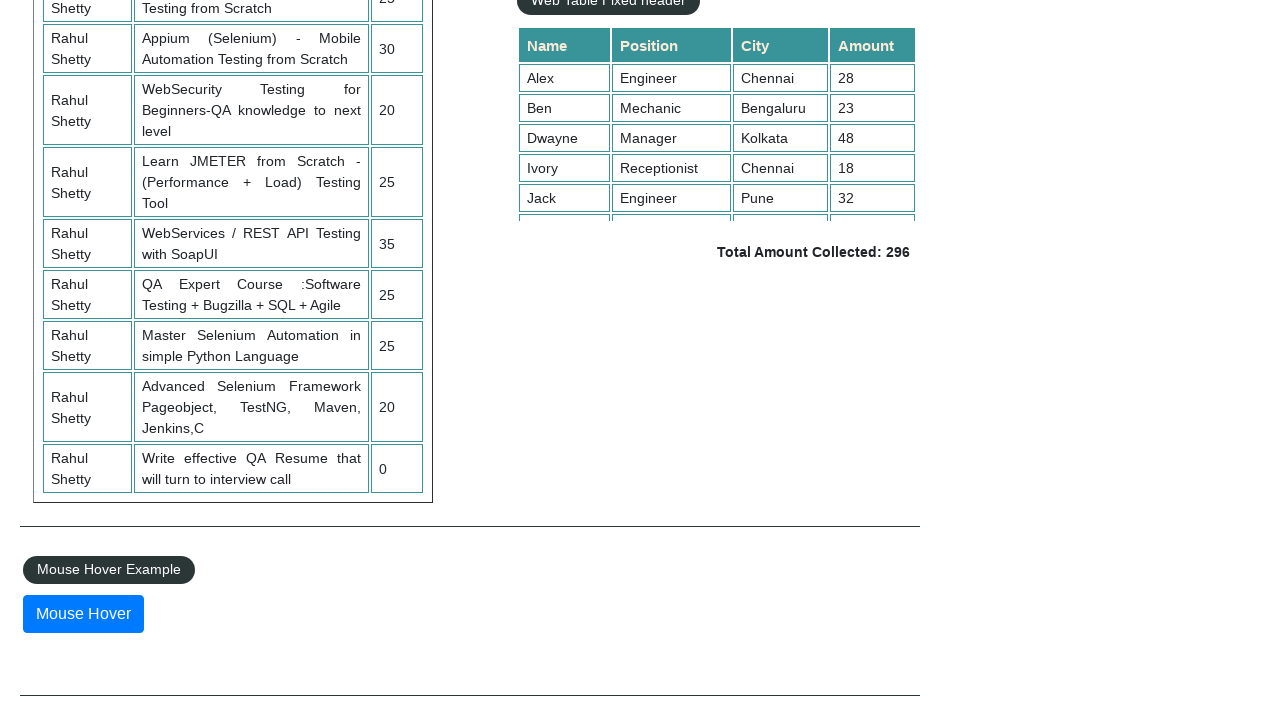

Reloaded the page after scroll
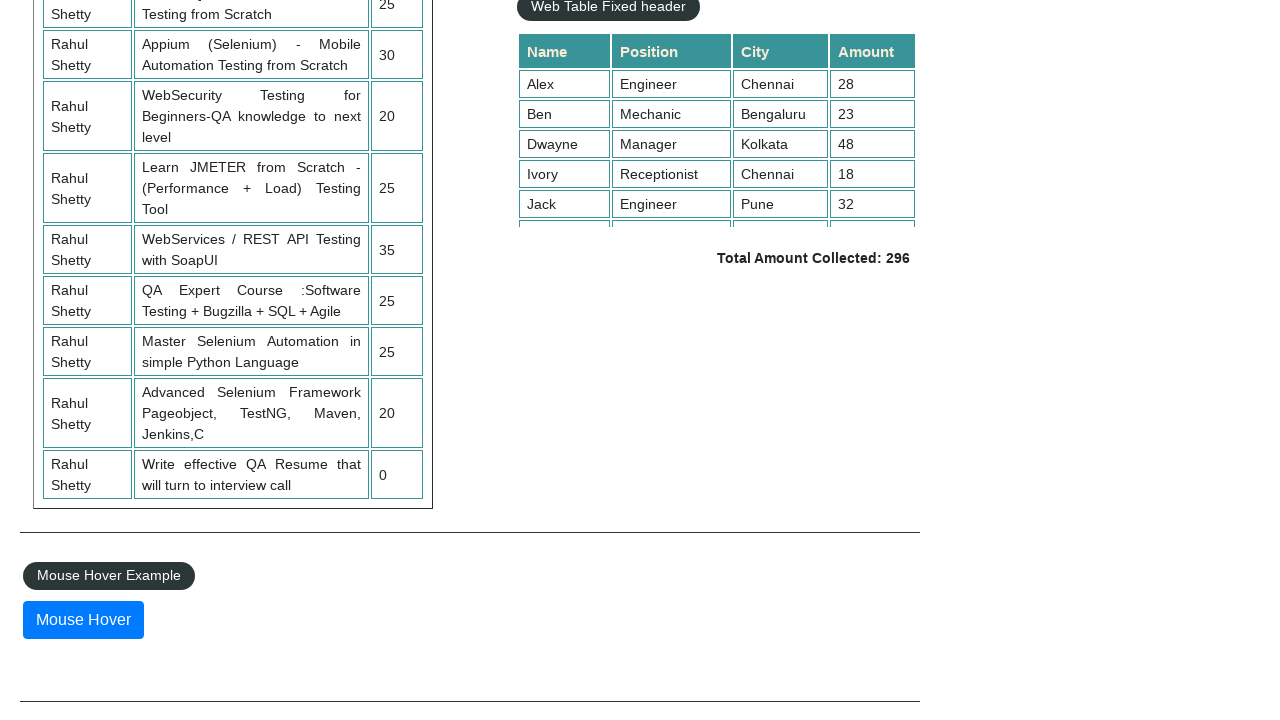

Clicked show textbox button at (598, 360) on #show-textbox
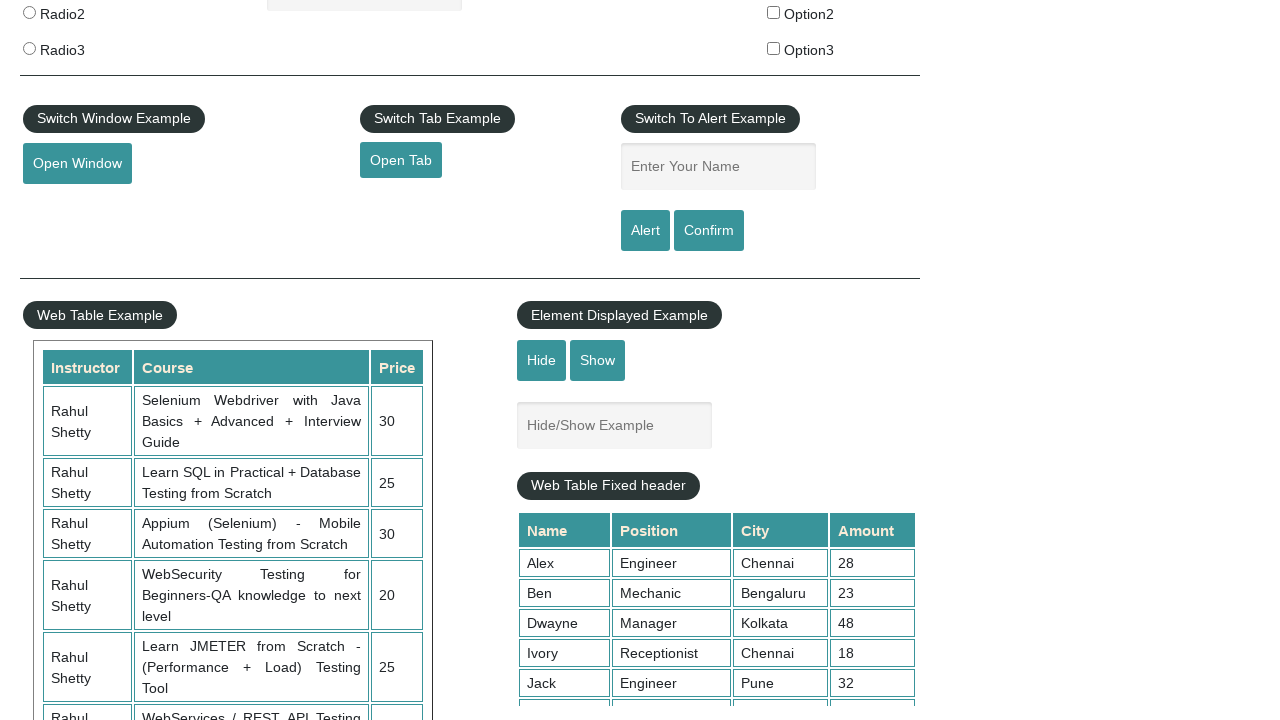

Filled displayed text field with 'java' on #displayed-text
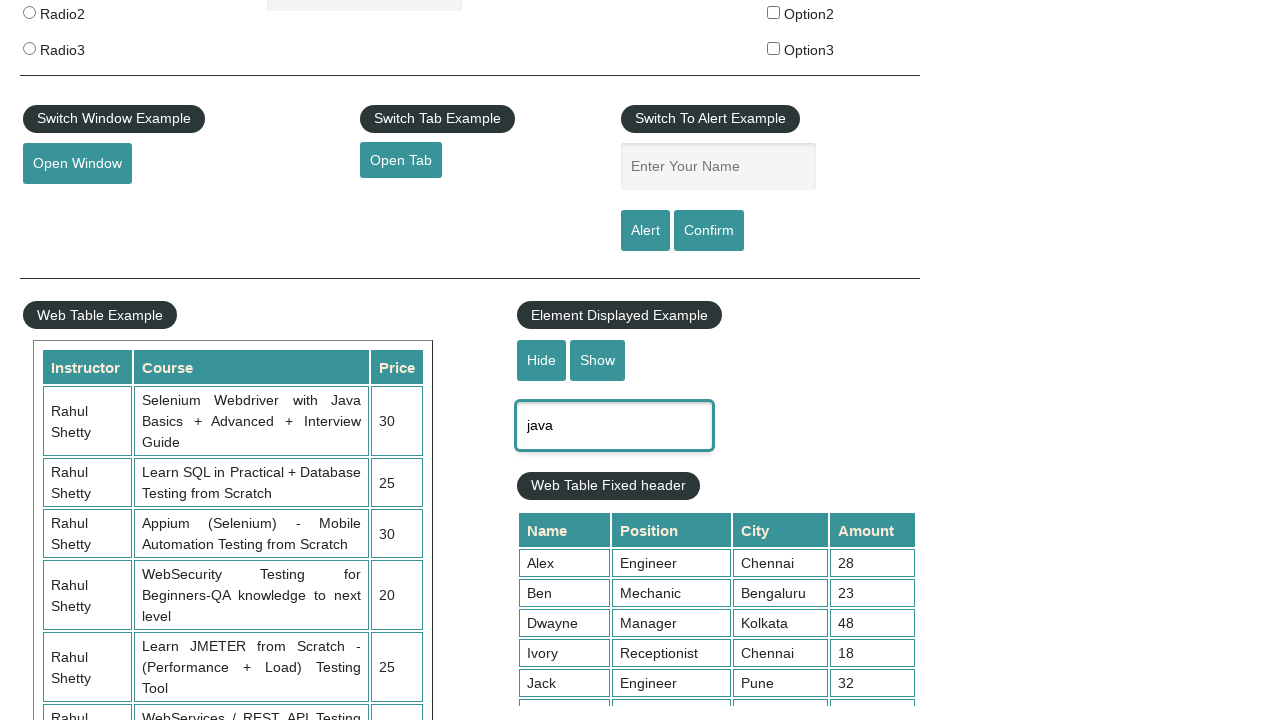

Clicked hide textbox button at (542, 360) on #hide-textbox
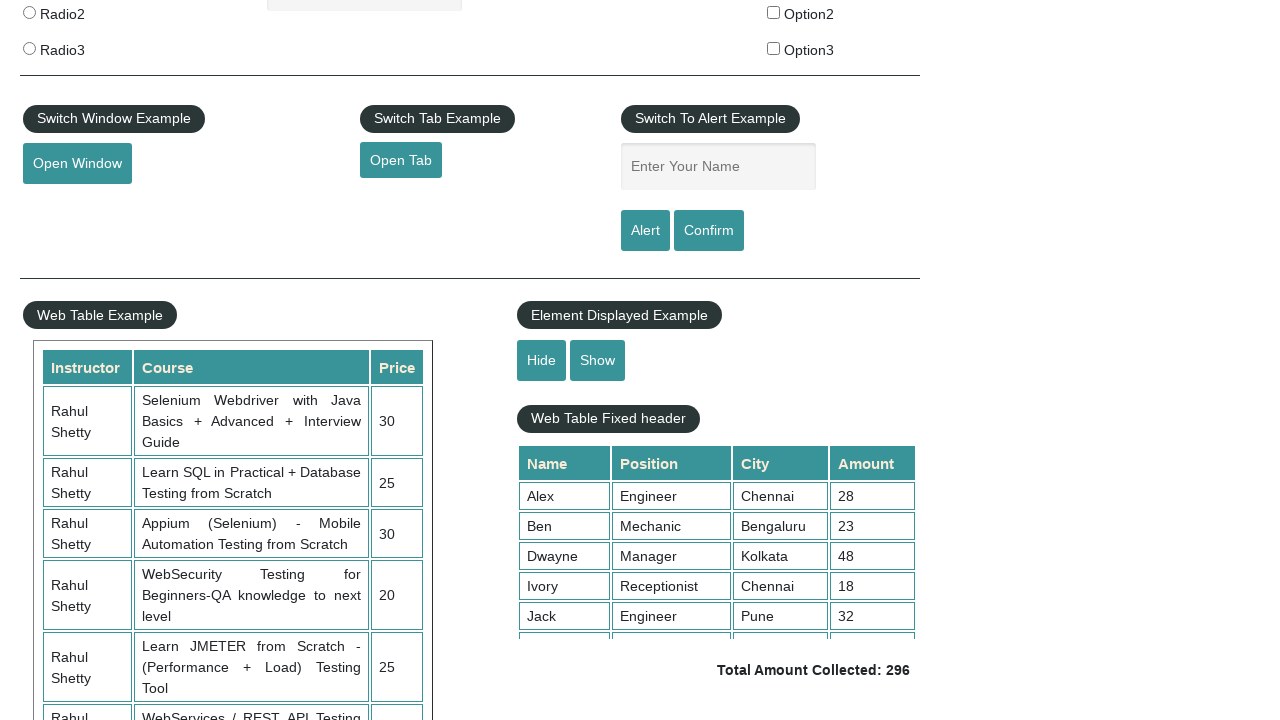

Clicked mouse hover element at (83, 361) on #mousehover
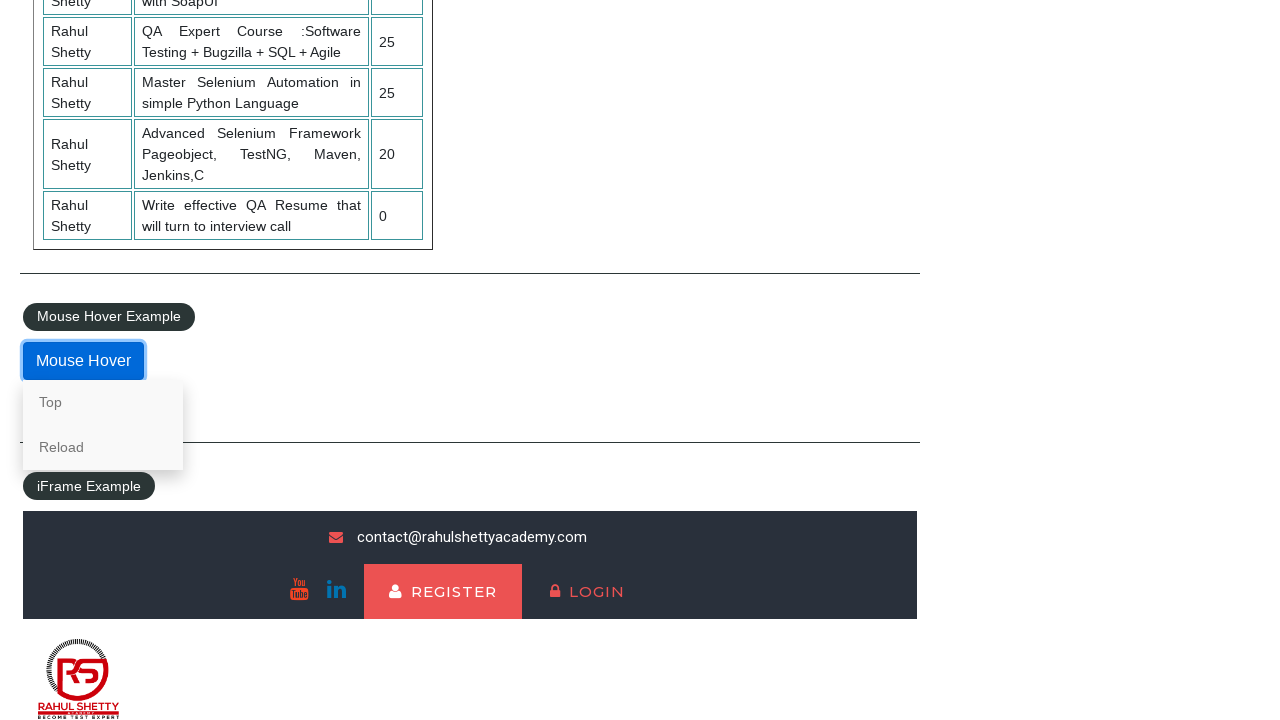

Clicked 'Top' link in hover menu at (103, 402) on a:text('Top')
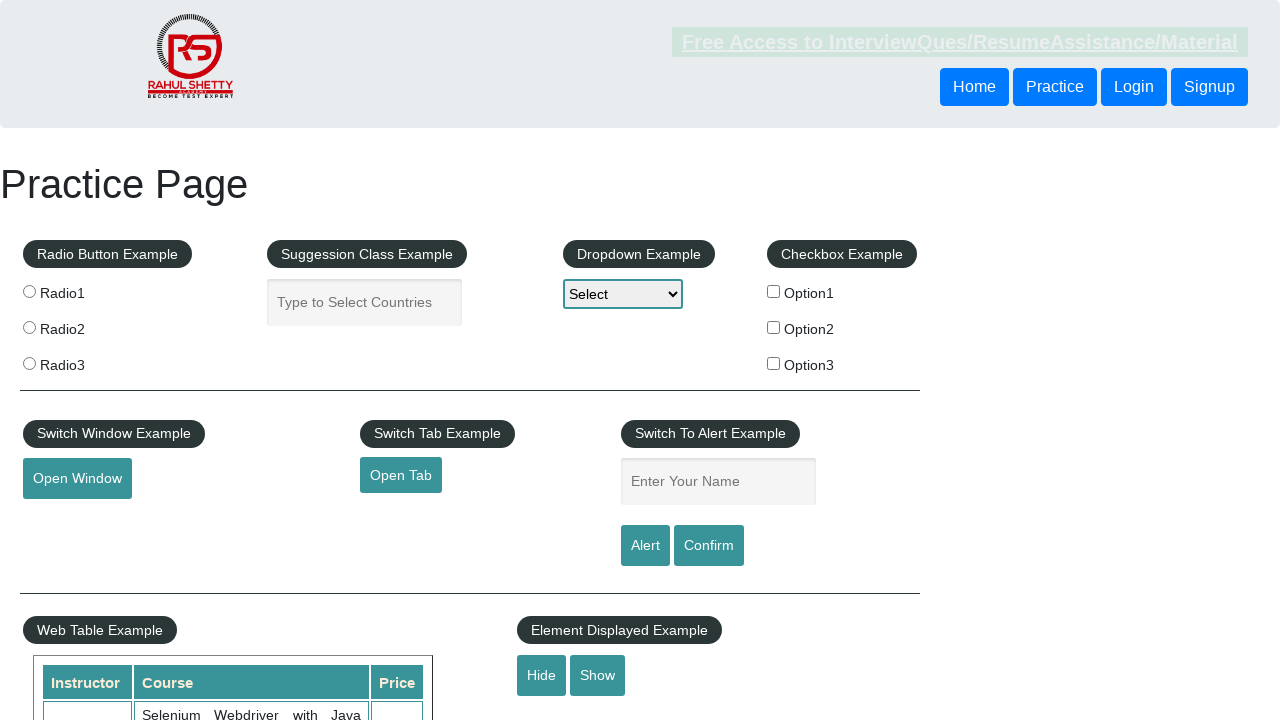

Scrolled down by additional 1200 pixels
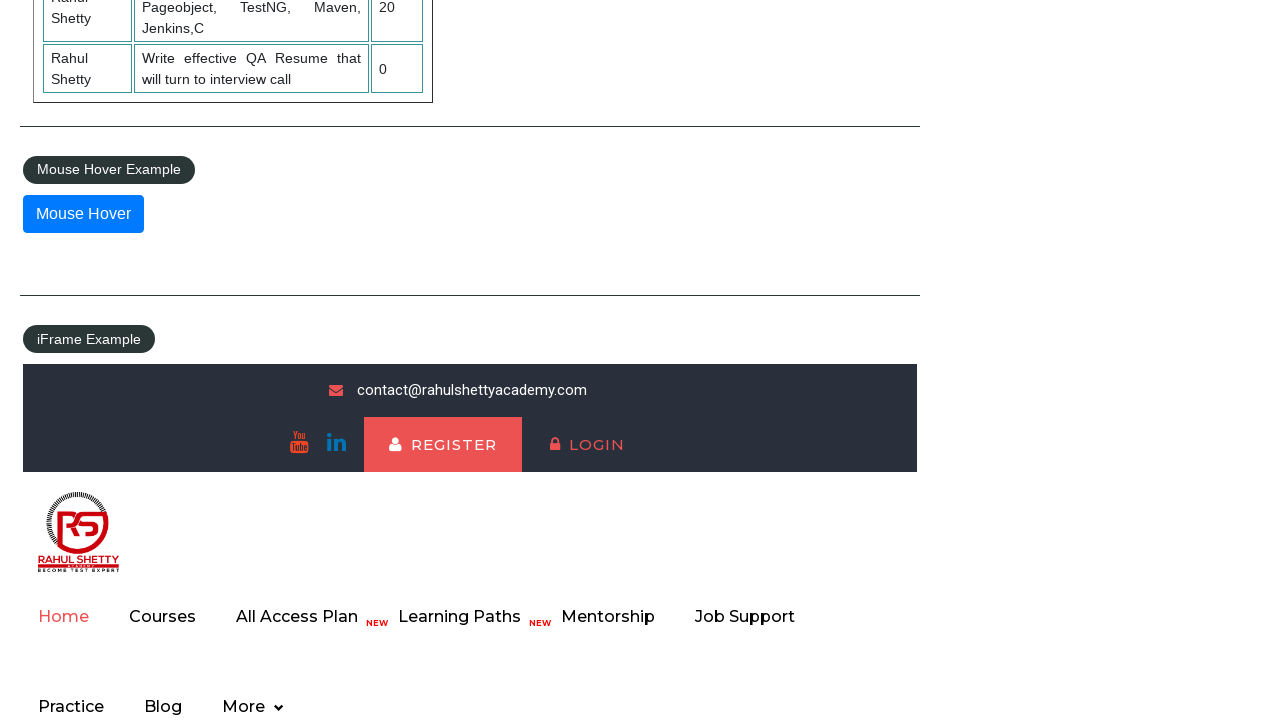

Located iframe with id 'courses-iframe'
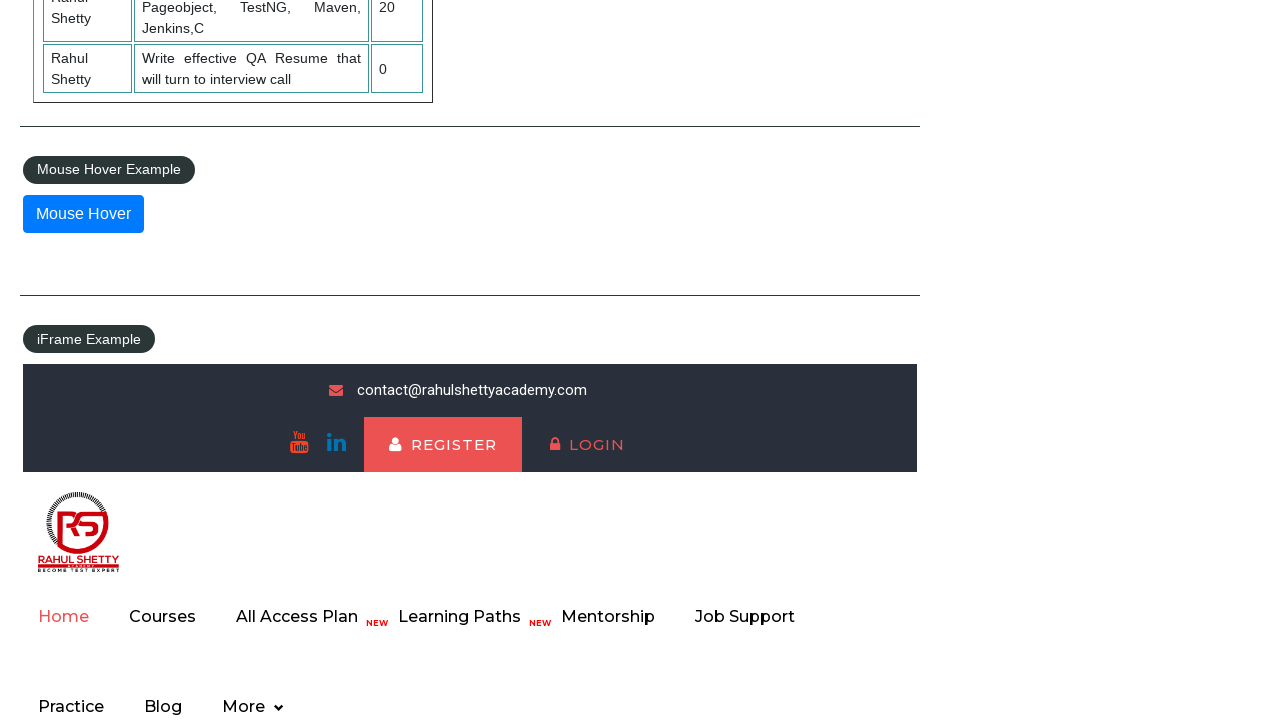

Waited for 'Home' link to appear in iframe
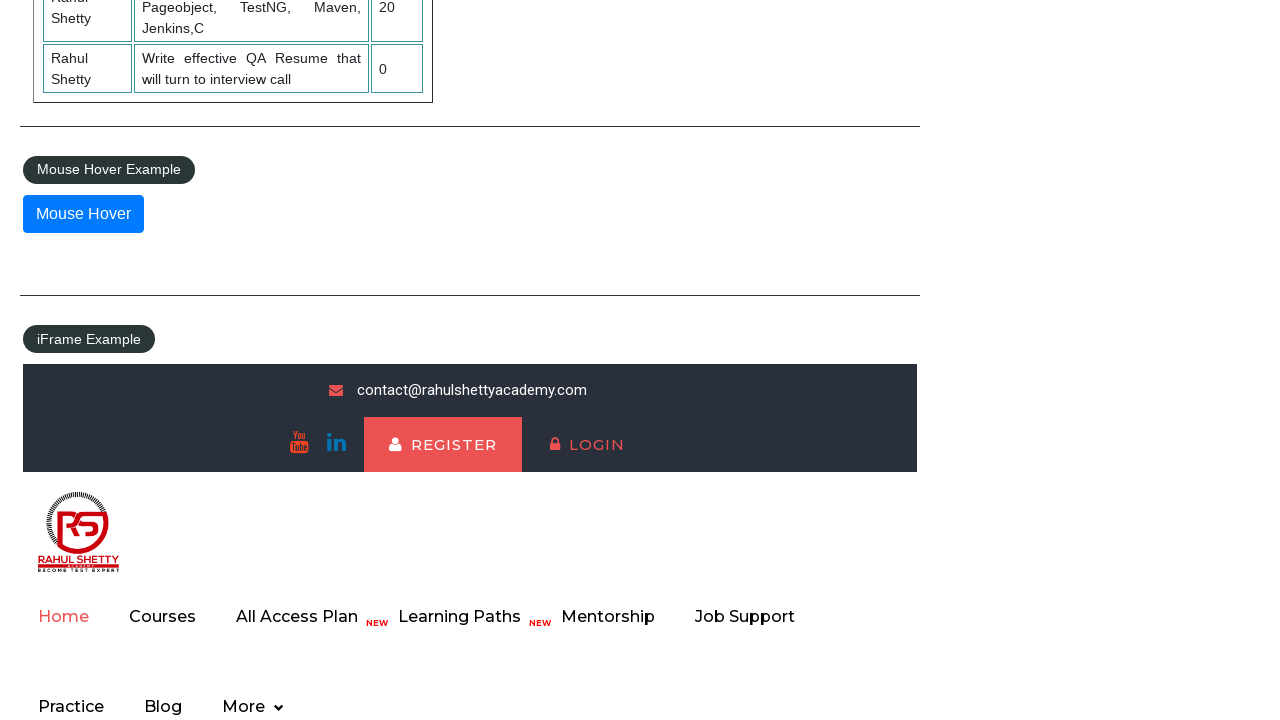

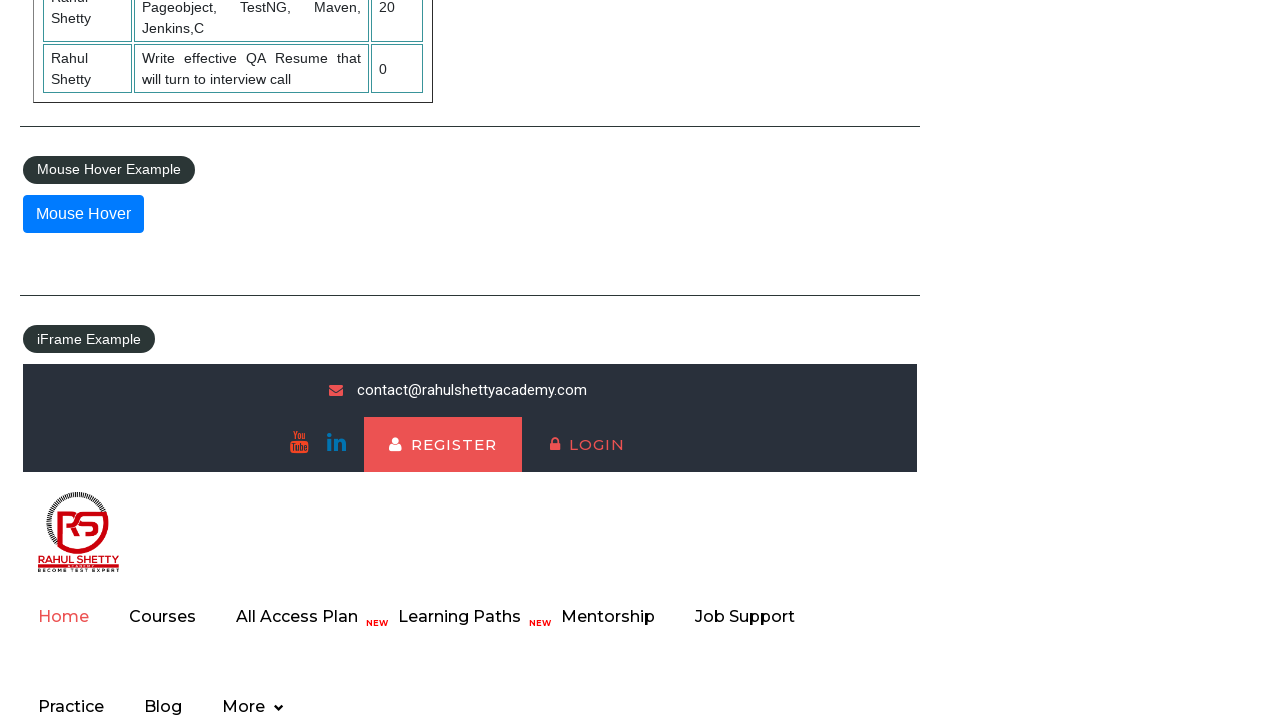